Tests e-commerce functionality by adding multiple items to cart, proceeding to checkout, and applying a promo code

Starting URL: https://rahulshettyacademy.com/seleniumPractise/

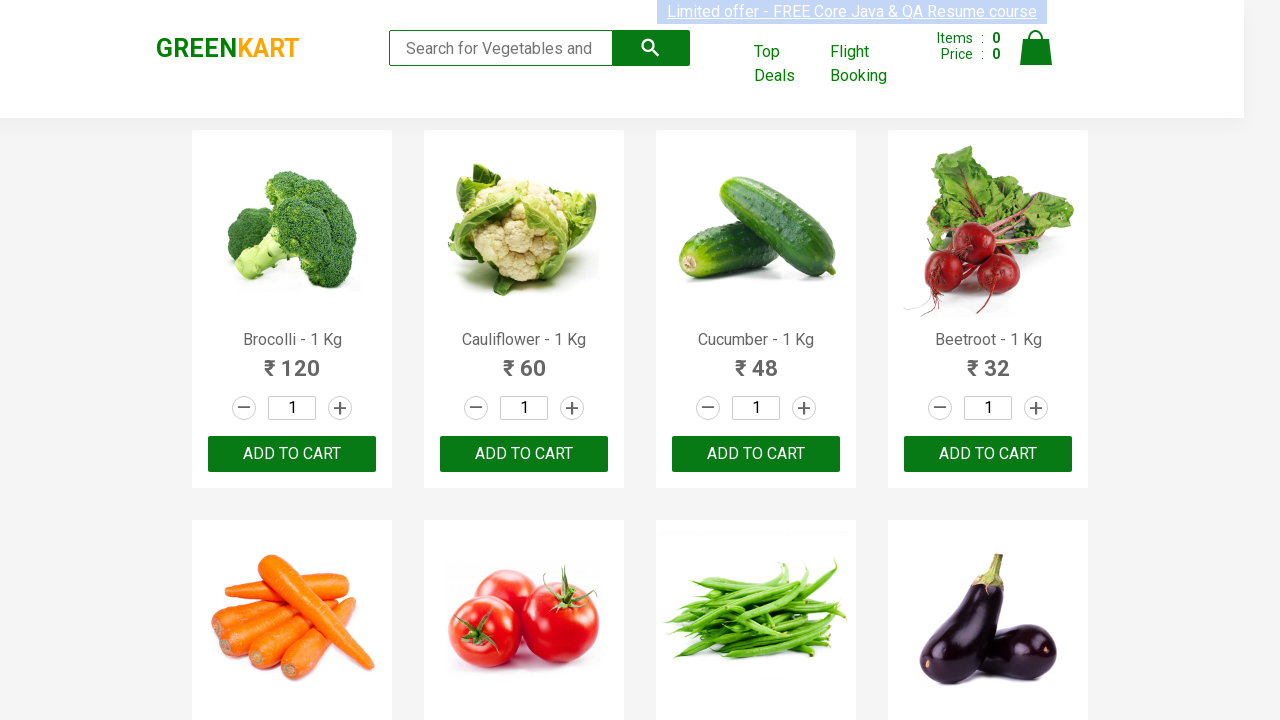

Retrieved all product names from the page
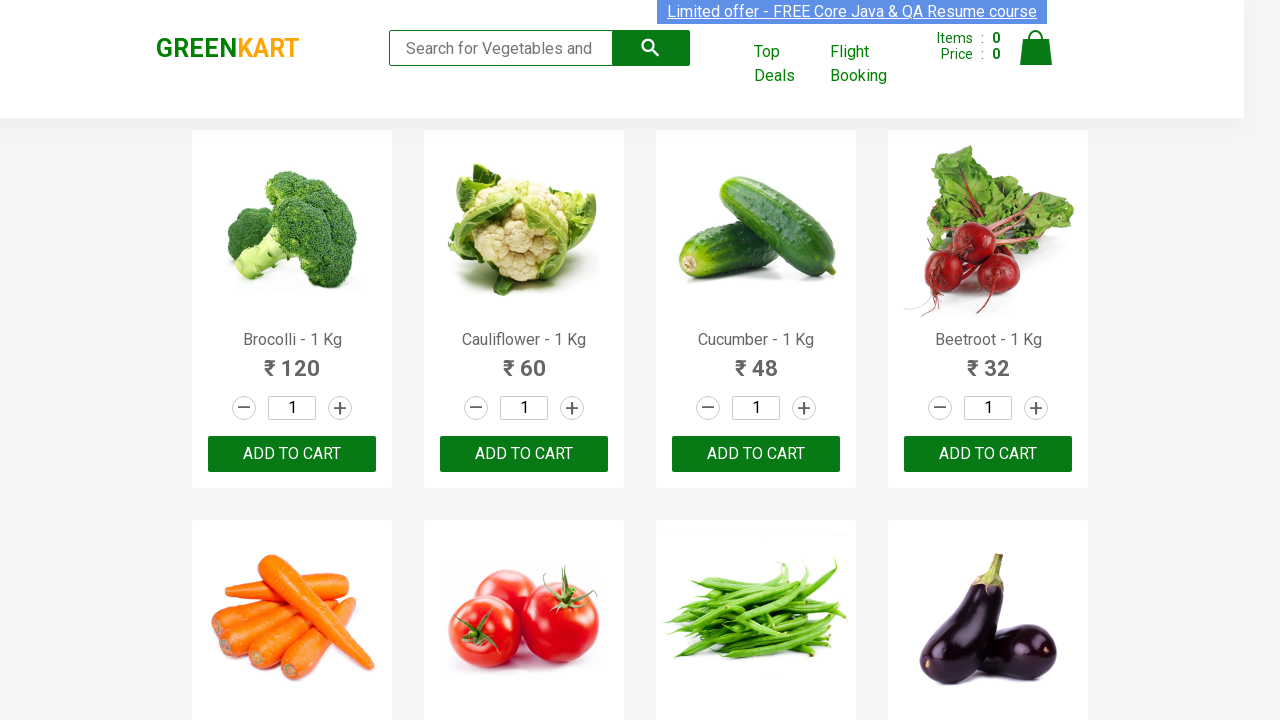

Added Brocolli to cart at (292, 454) on xpath=//div[@class='product-action']/button >> nth=0
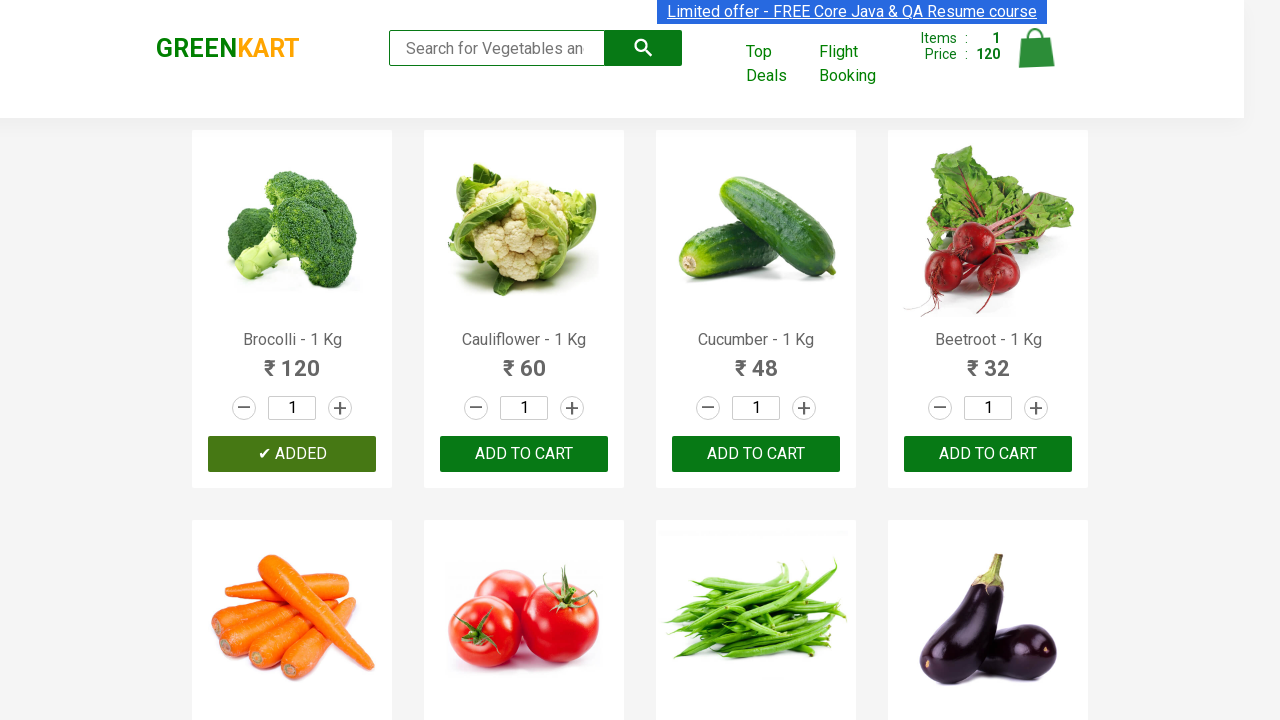

Added Cucumber to cart at (756, 454) on xpath=//div[@class='product-action']/button >> nth=2
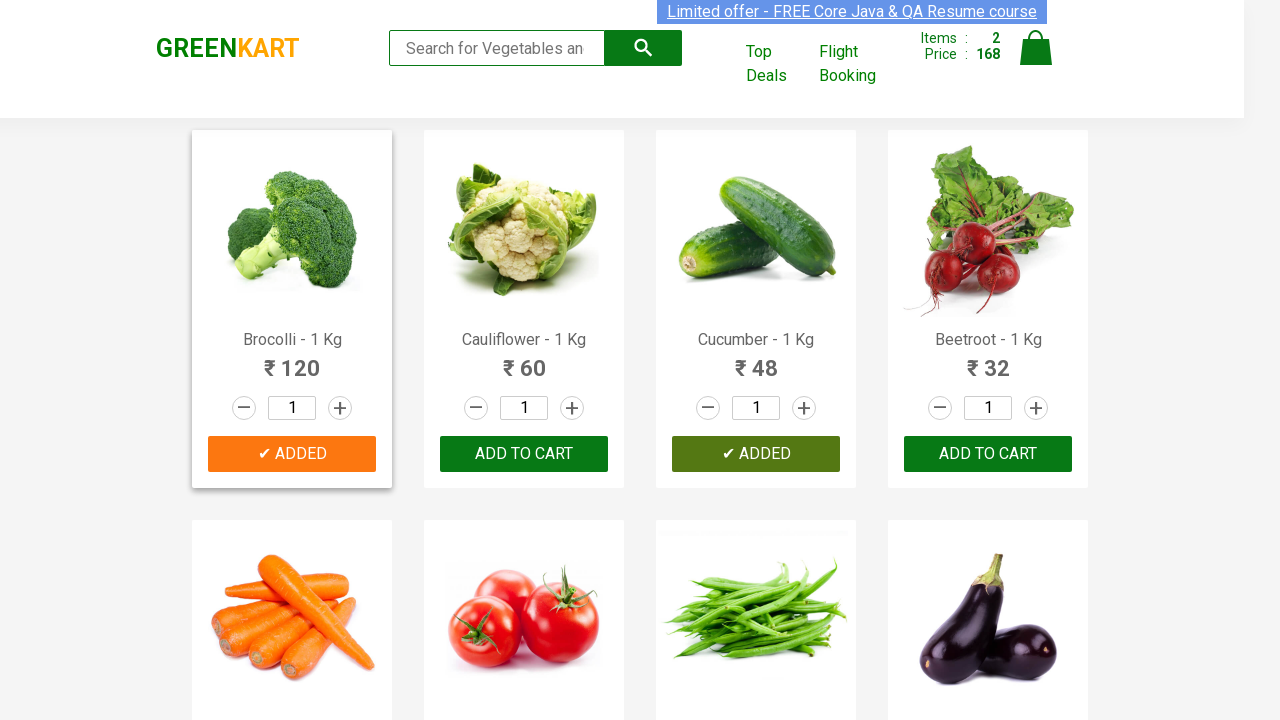

Added Beetroot to cart at (988, 454) on xpath=//div[@class='product-action']/button >> nth=3
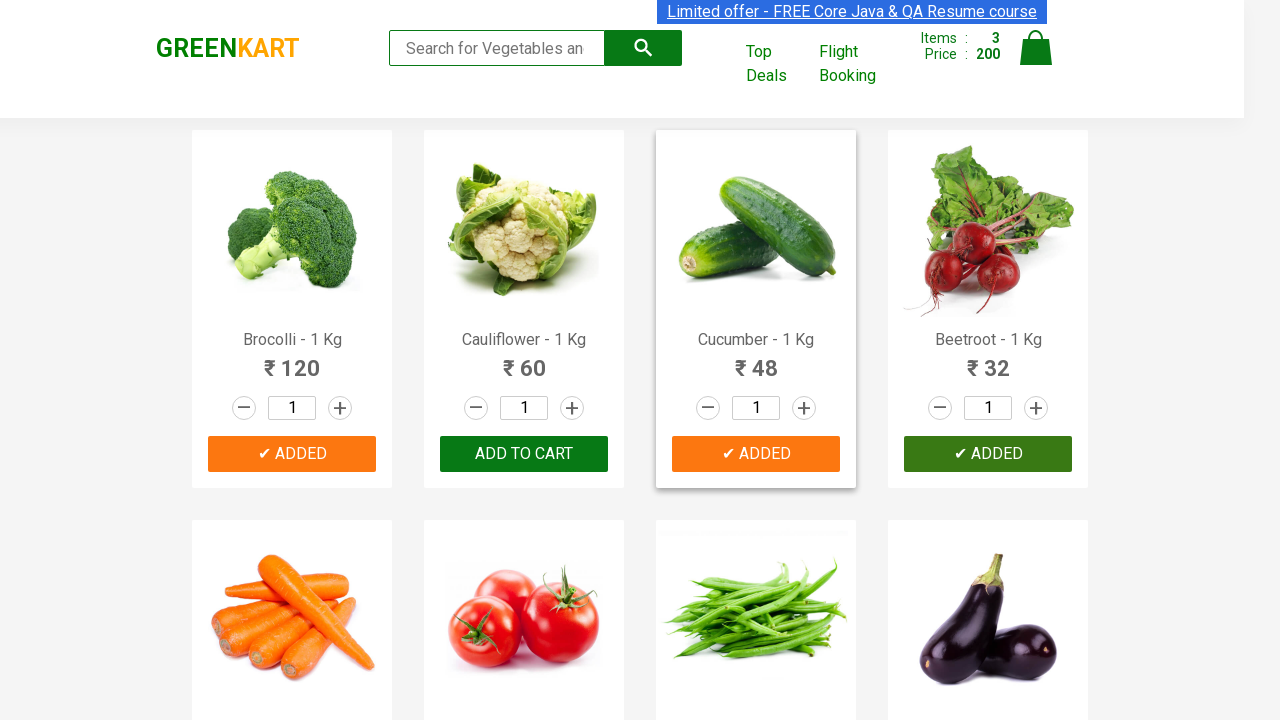

Clicked cart icon to view cart at (1036, 48) on img[alt='Cart']
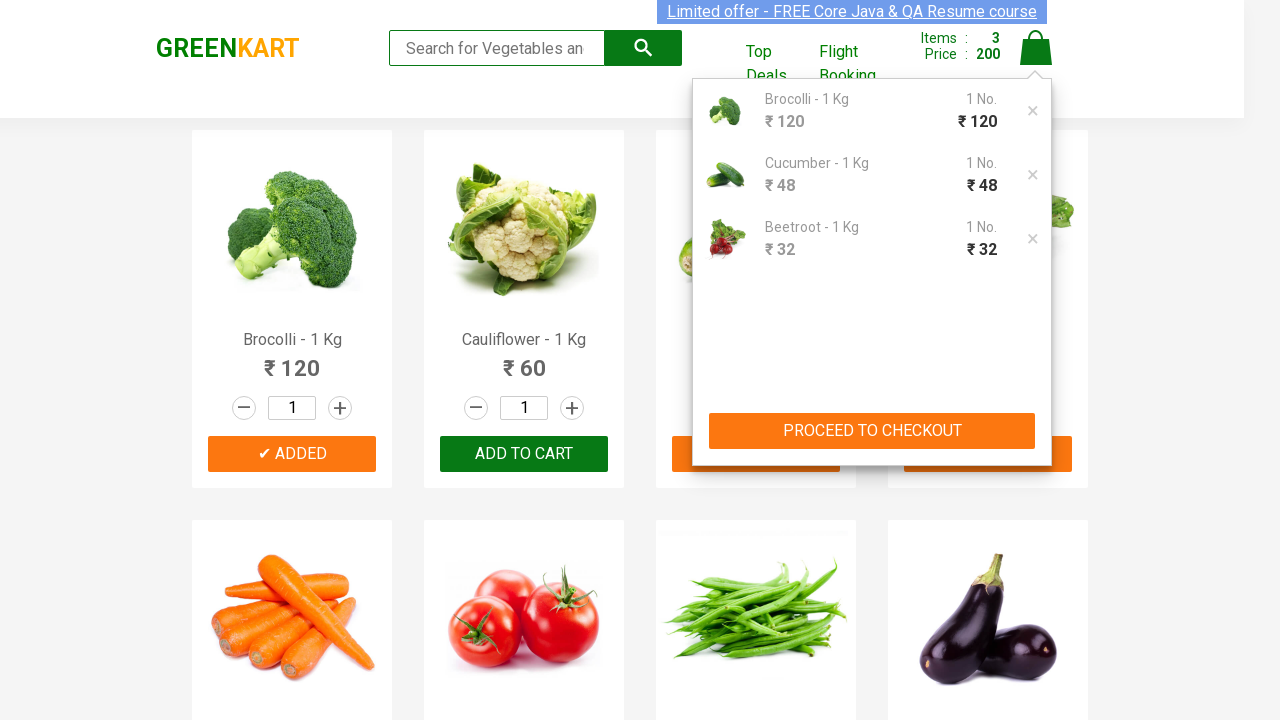

Clicked PROCEED TO CHECKOUT button at (872, 431) on xpath=//button[contains(text(),'PROCEED TO CHECKOUT')]
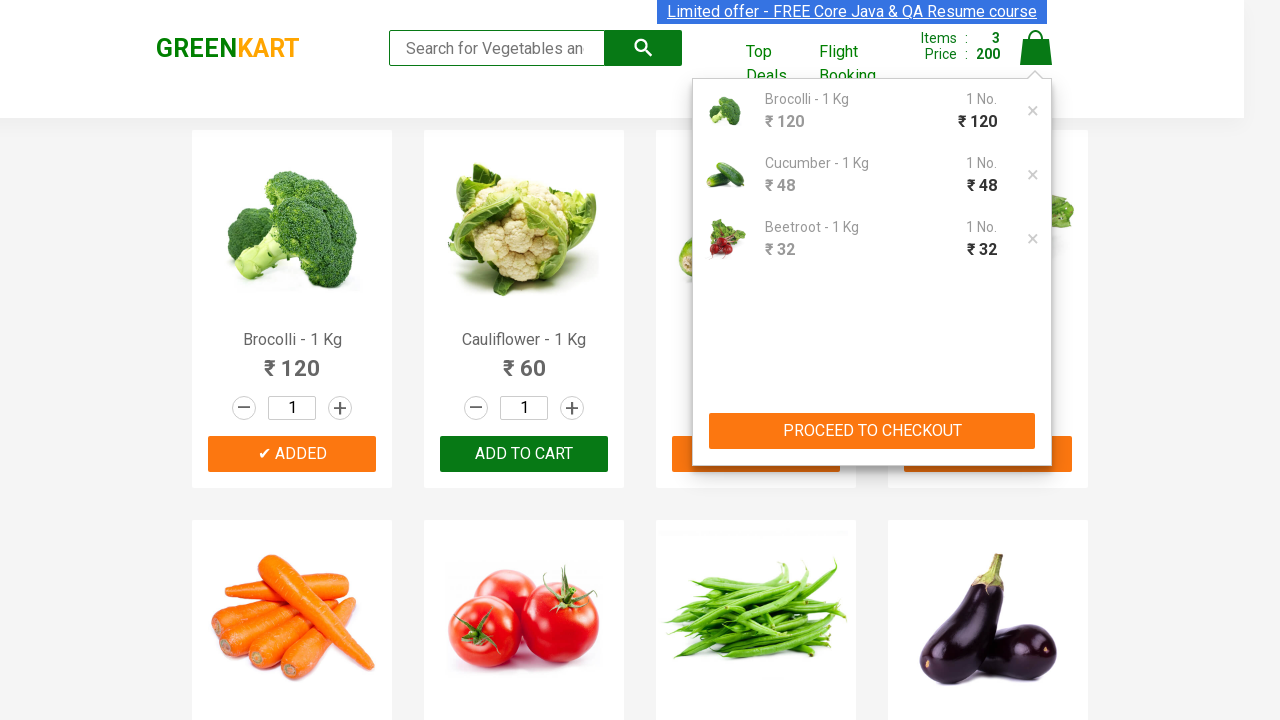

Promo code input field is now visible
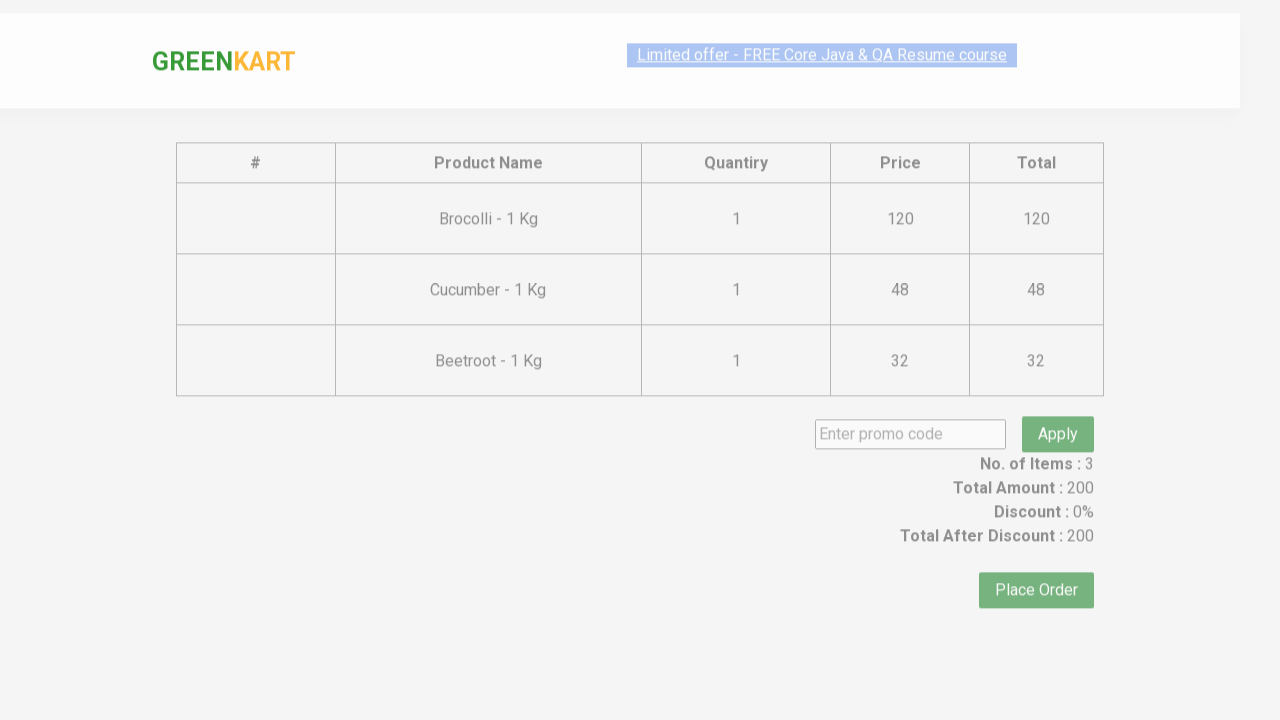

Entered promo code 'rahulshettyacademy' on input.promoCode
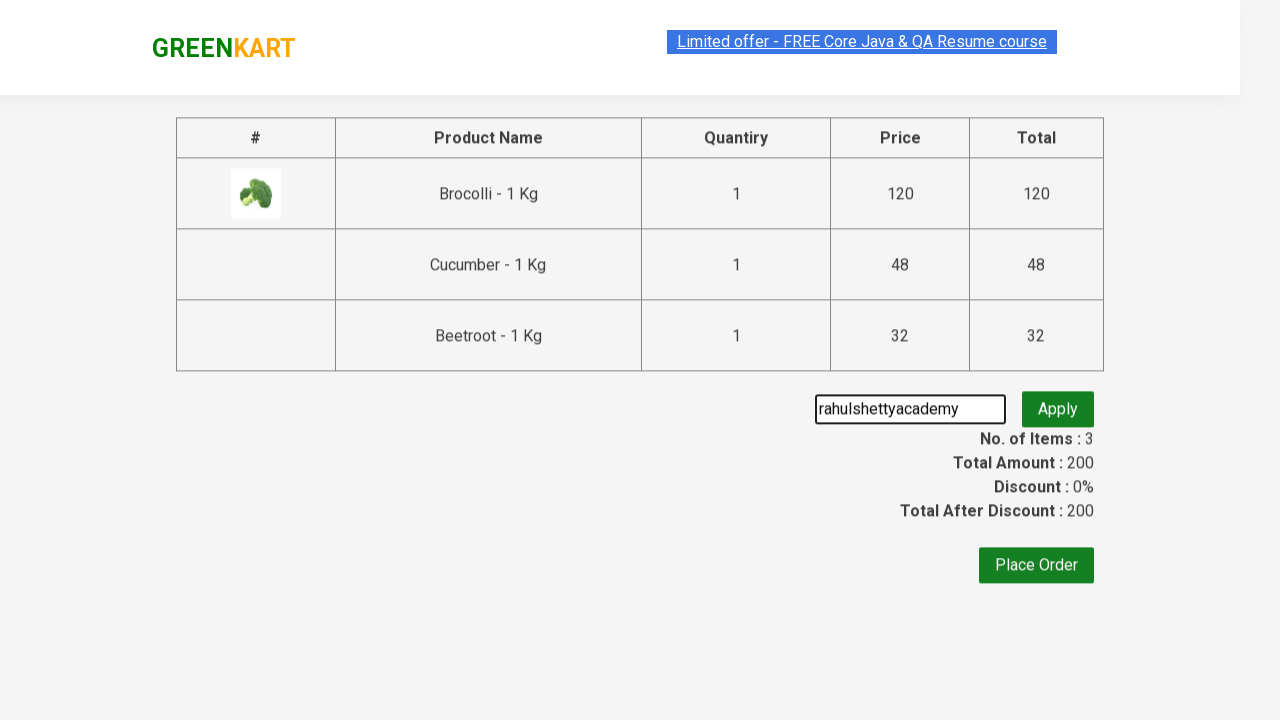

Clicked Apply button to apply promo code at (1058, 406) on button.promoBtn
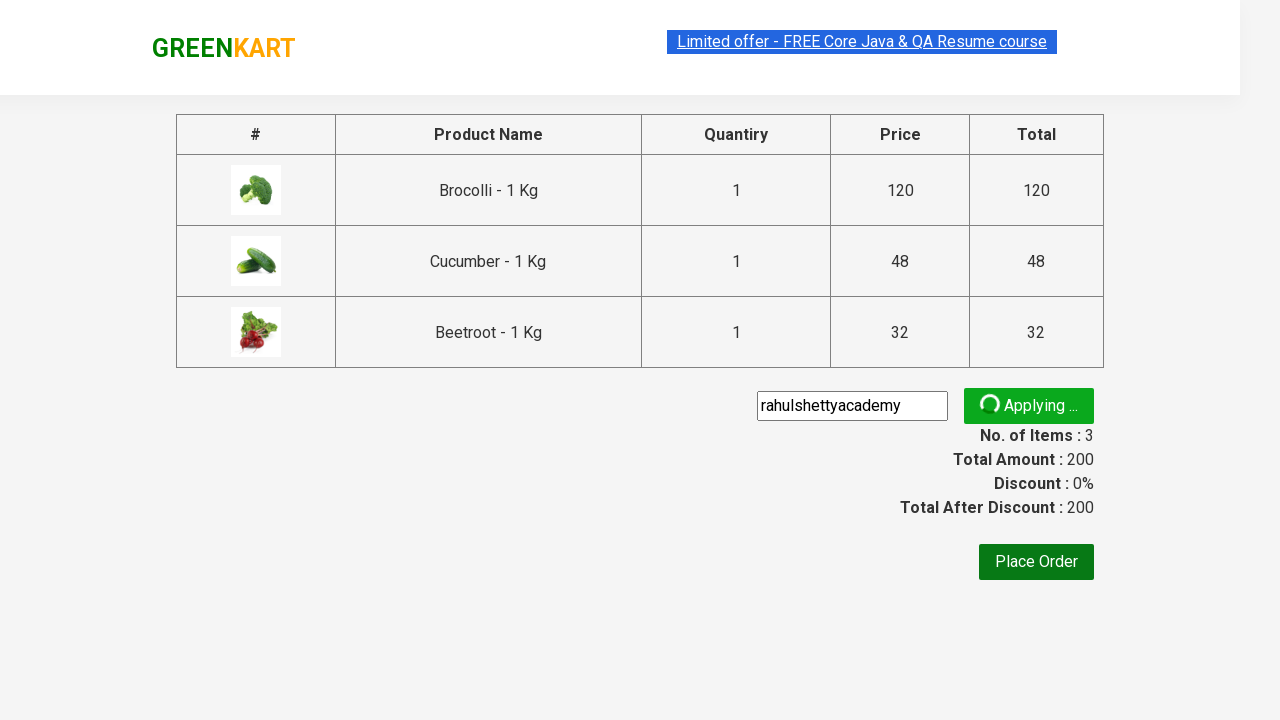

Promo code application confirmation message appeared
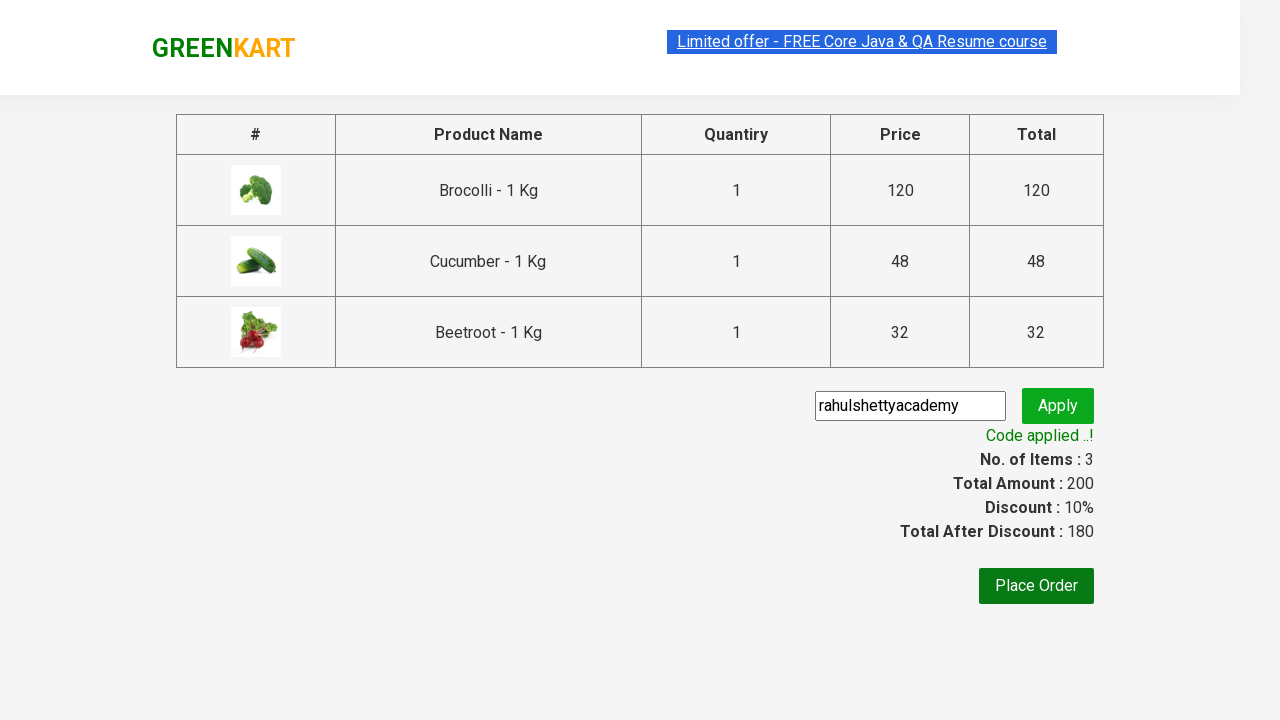

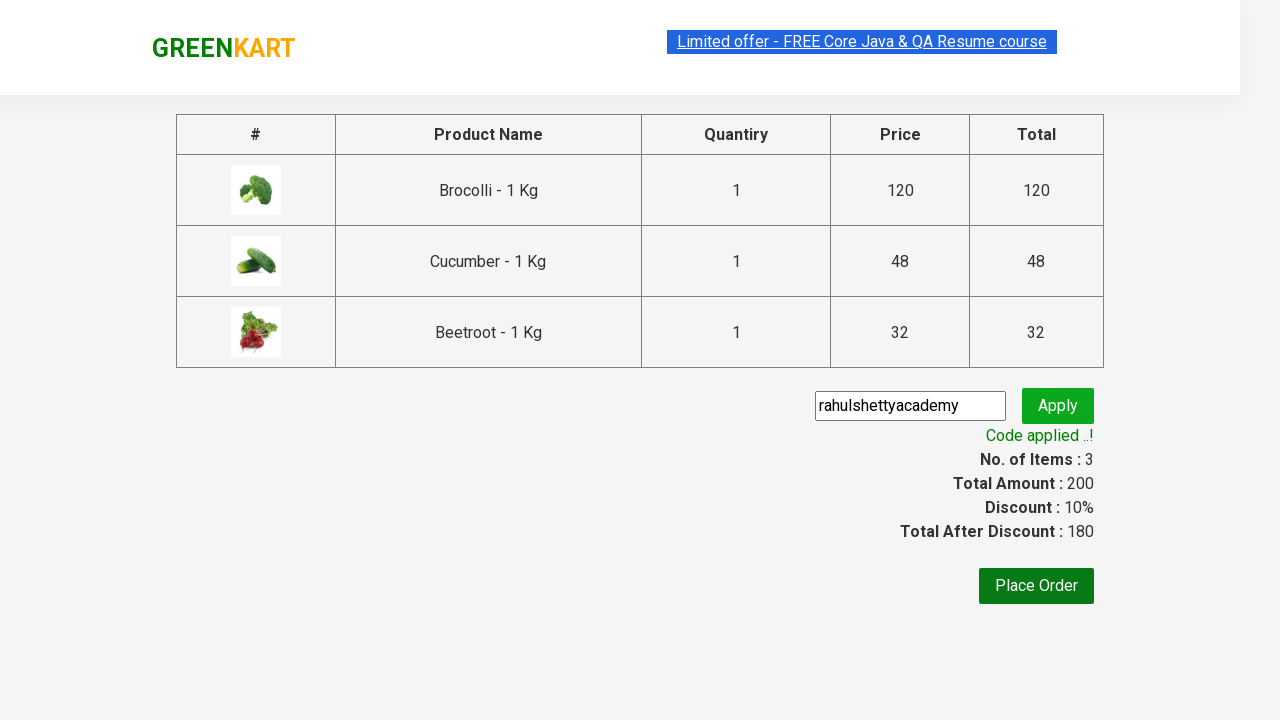